Tests drag and drop functionality on jQuery UI demo page by dragging an element and dropping it onto a target area, then clicks on a sidebar link

Starting URL: https://jqueryui.com/droppable/

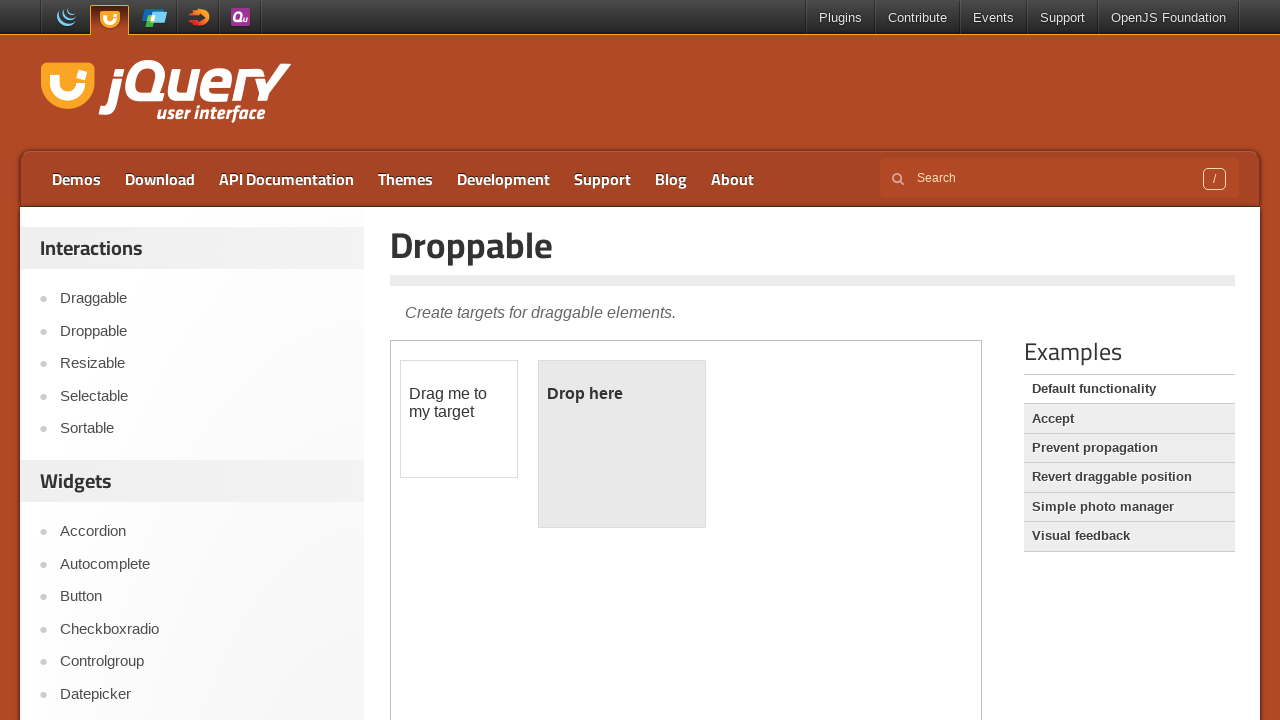

Located the demo iframe
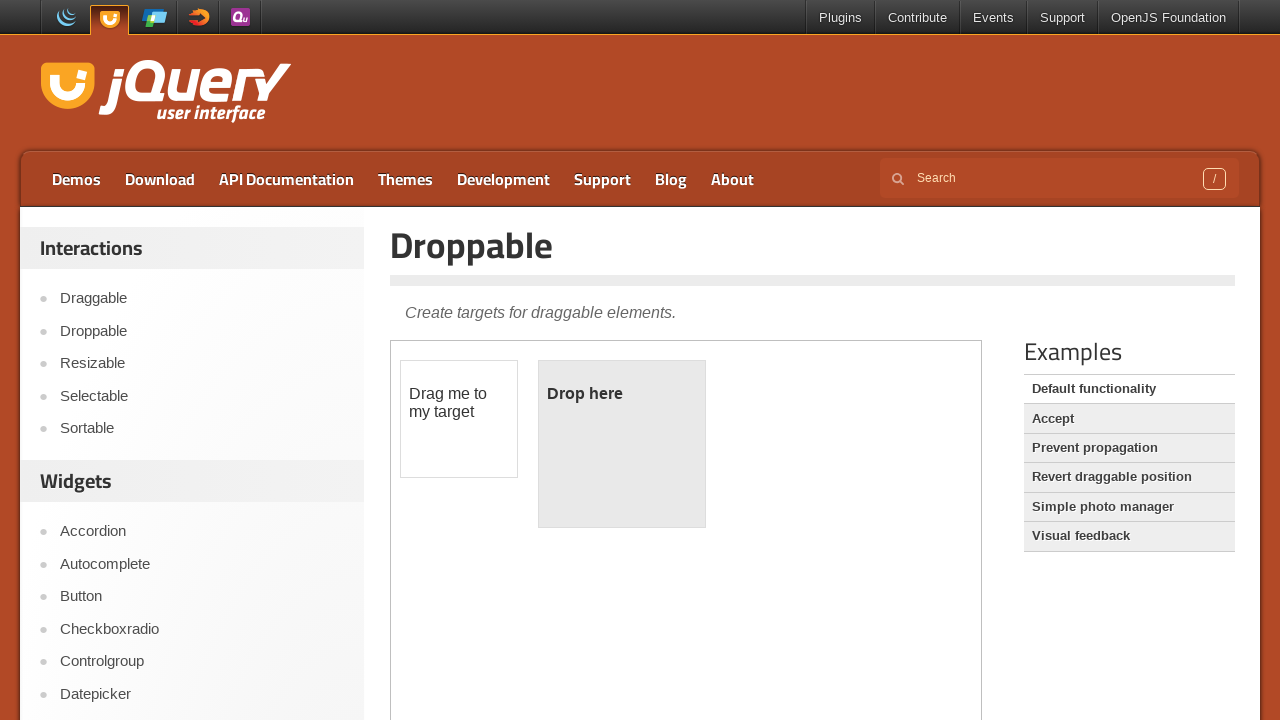

Located the draggable element
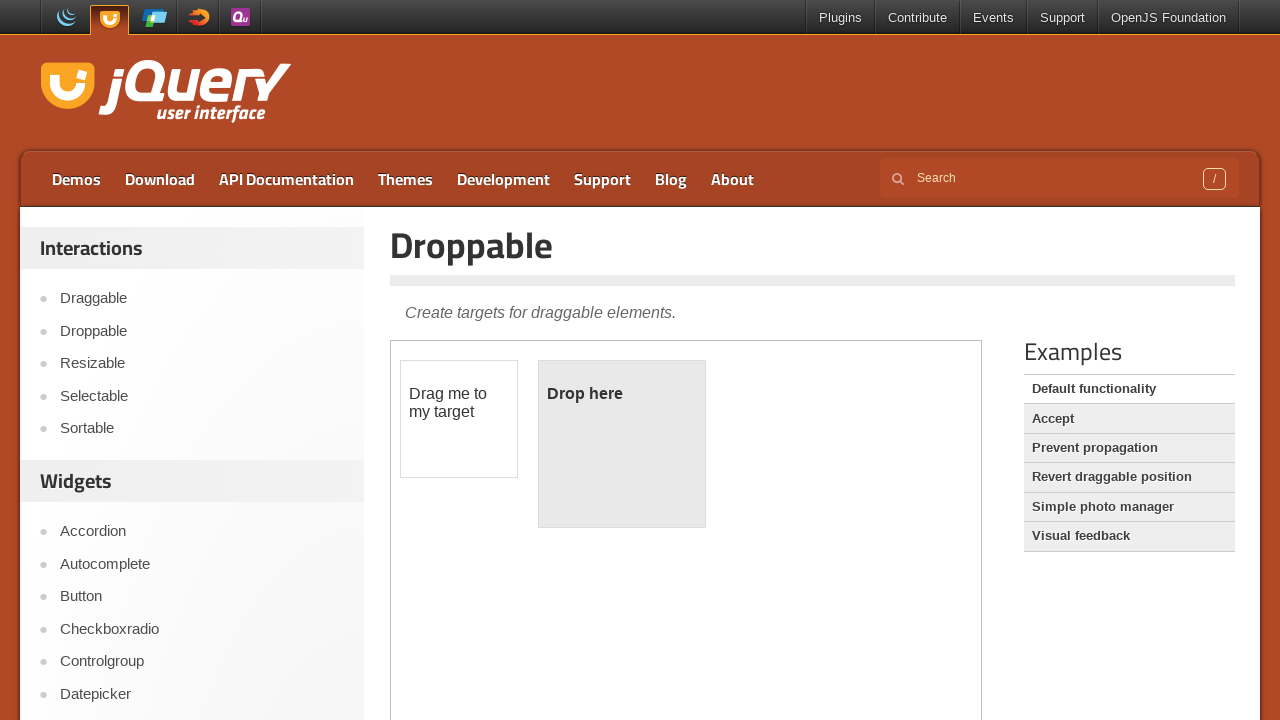

Located the droppable target area
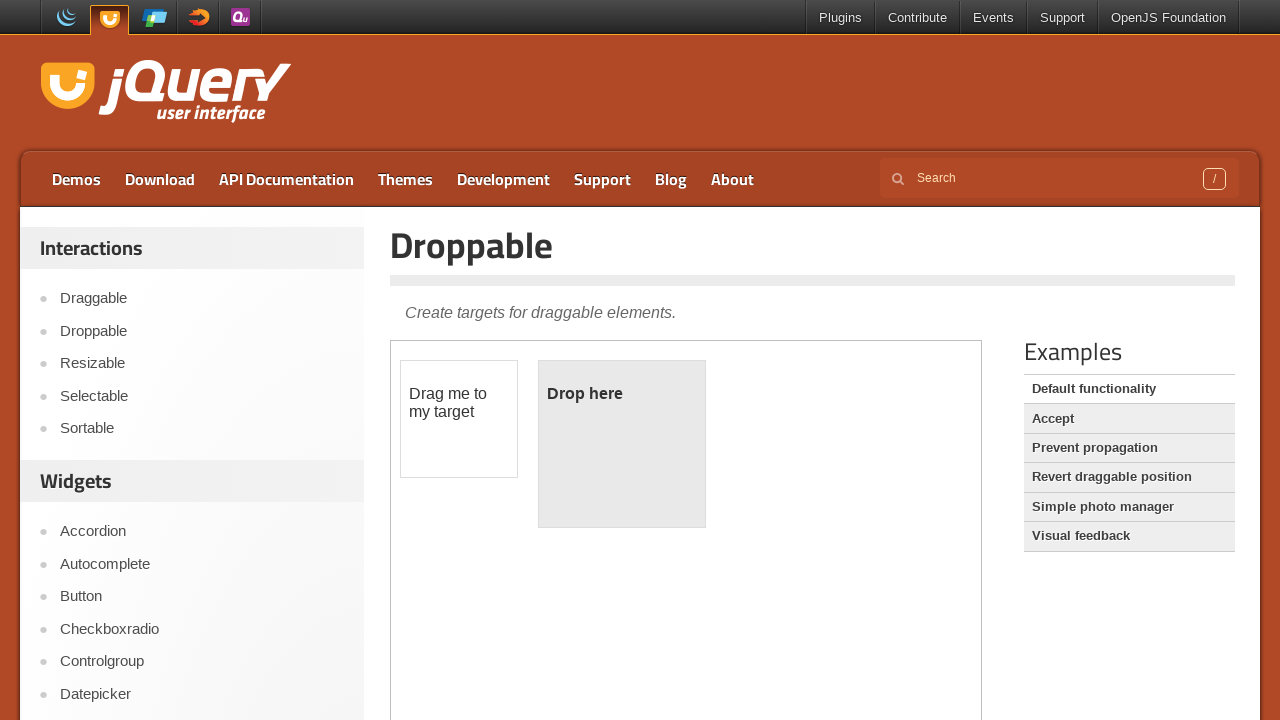

Dragged element to drop target and dropped it at (622, 394)
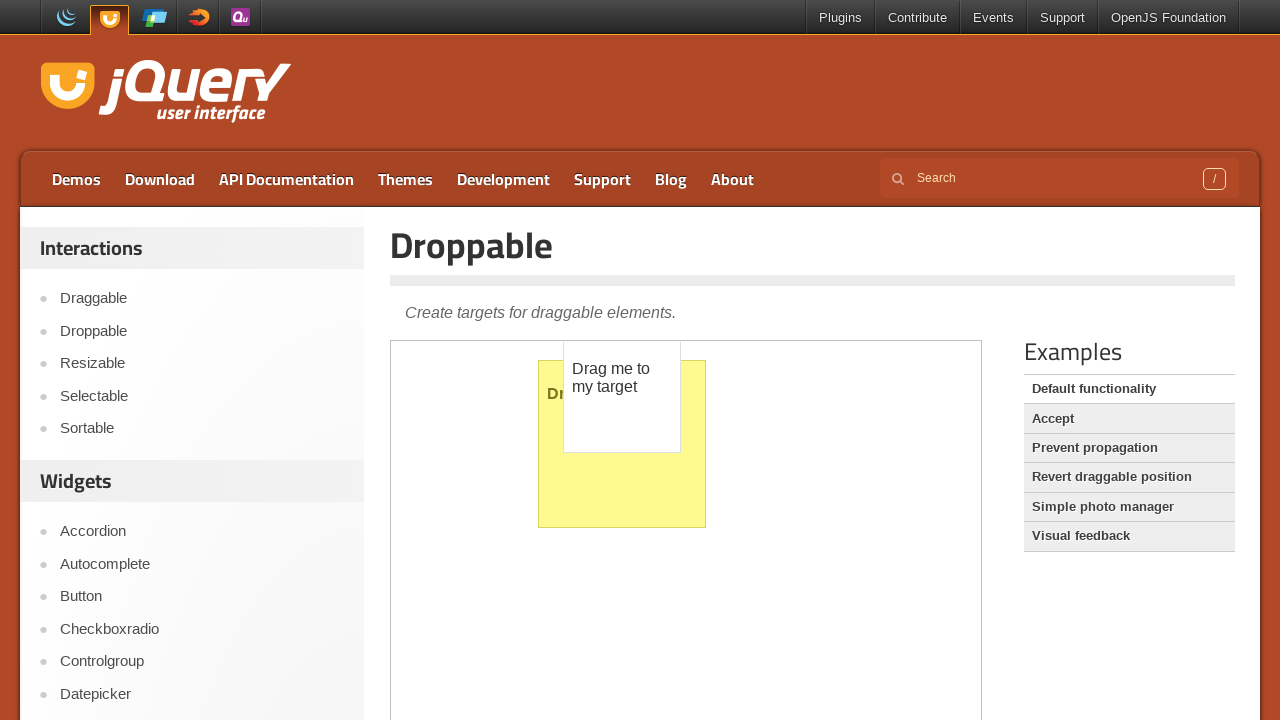

Clicked sidebar link in fourth list item at (202, 629) on #sidebar aside:nth-child(2) ul li:nth-child(4) a
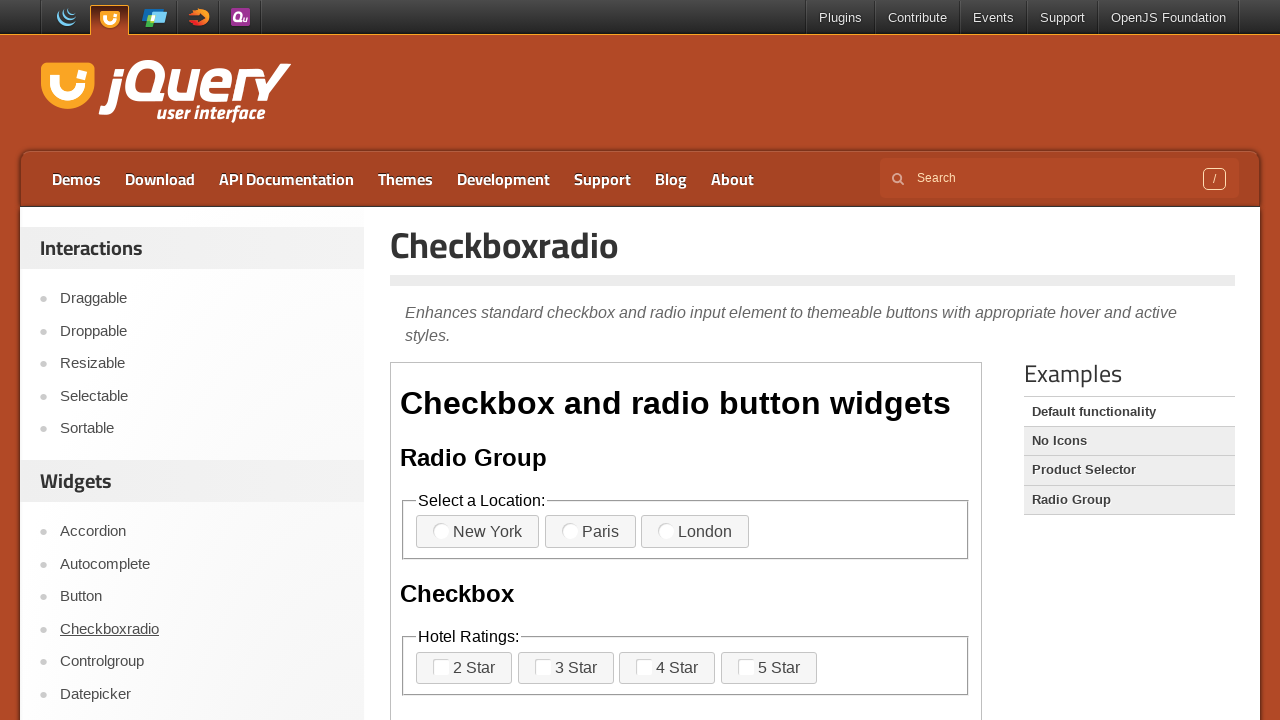

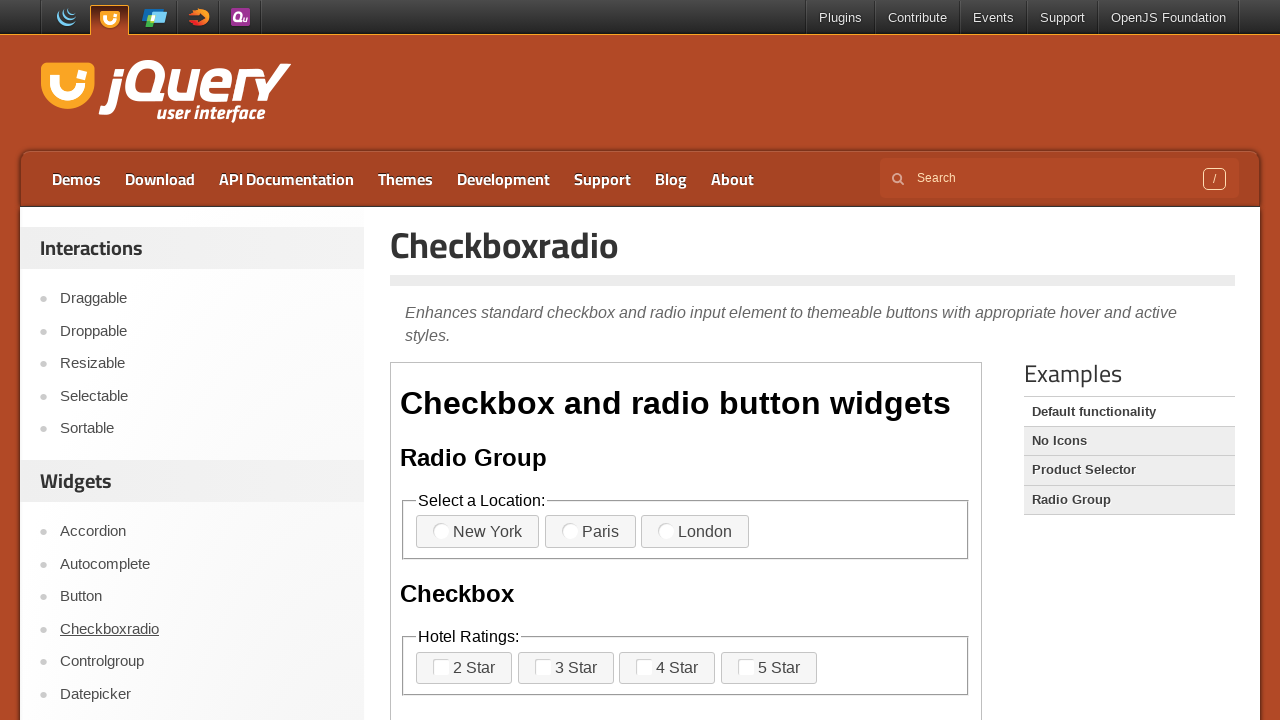